Tests interaction with closed Shadow DOM elements by using JavaScript to access the shadow root and set a value in a text field inside the shadow DOM

Starting URL: https://letcode.in/shadow

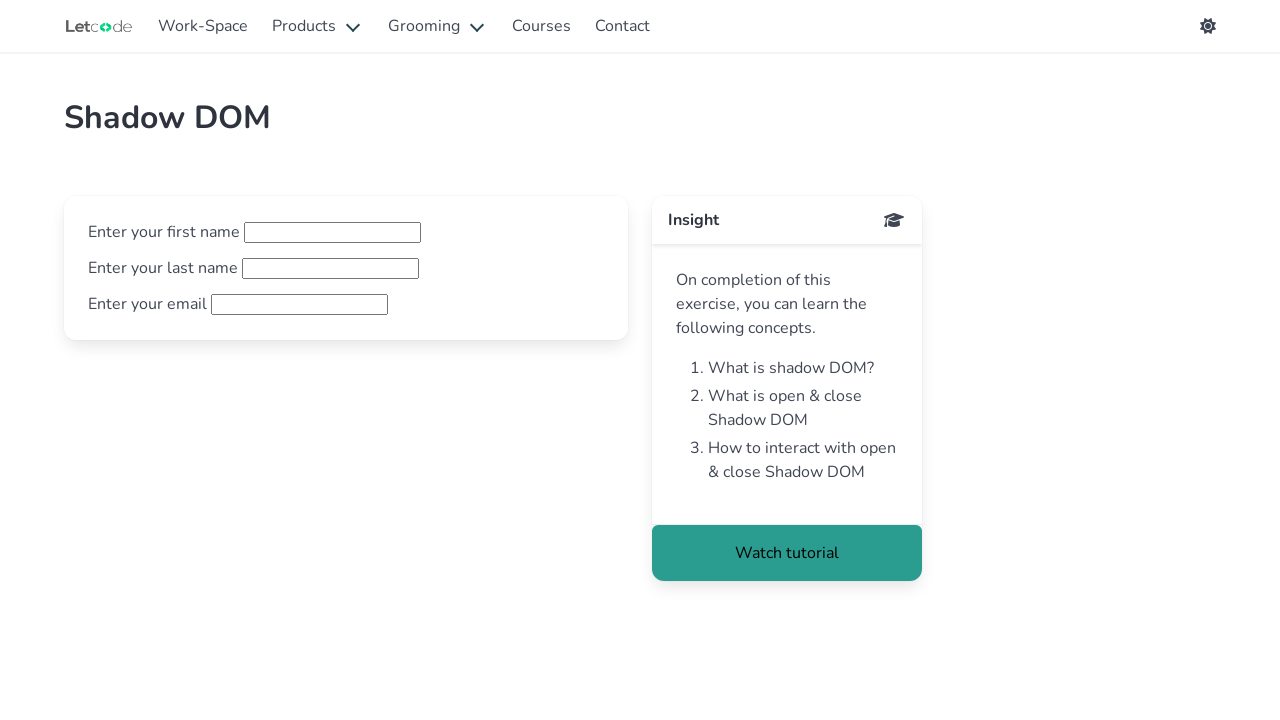

Waited for shadow DOM component 'my-web-component' to be present
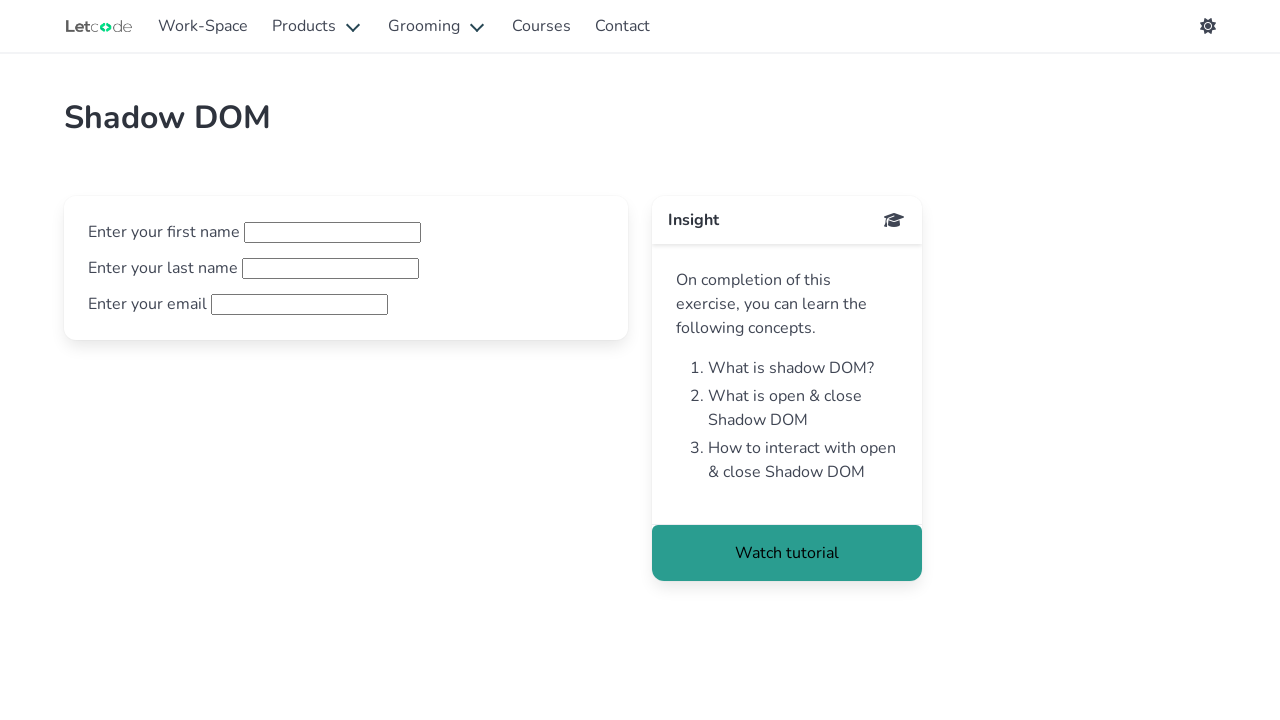

Retrieved shadow DOM host element using XPath evaluation
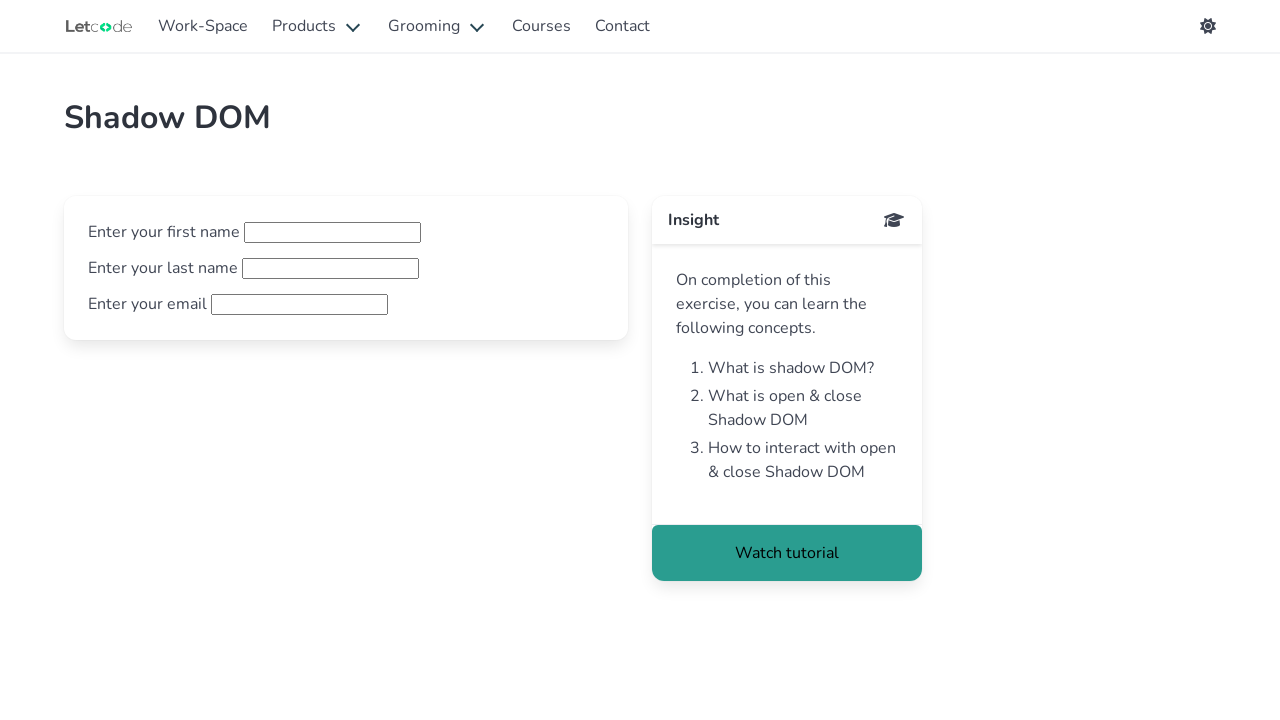

Set value 'Sivashankar' in the #lname field inside closed shadow DOM
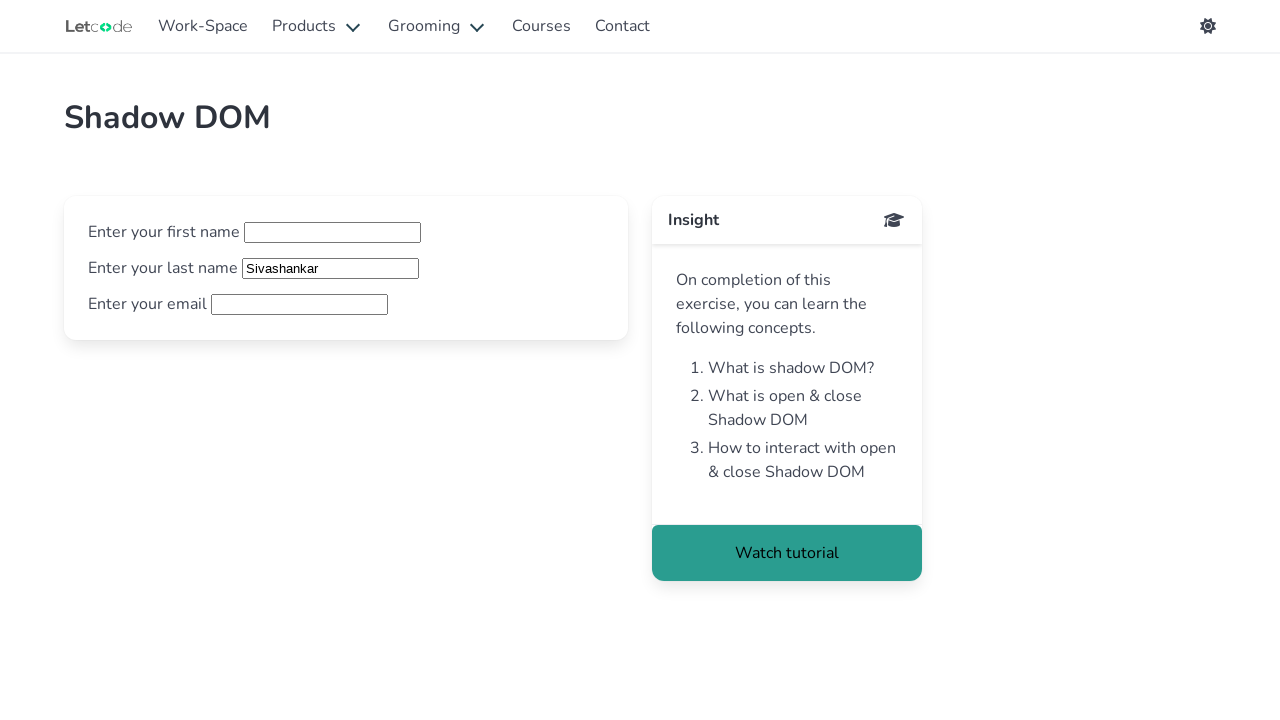

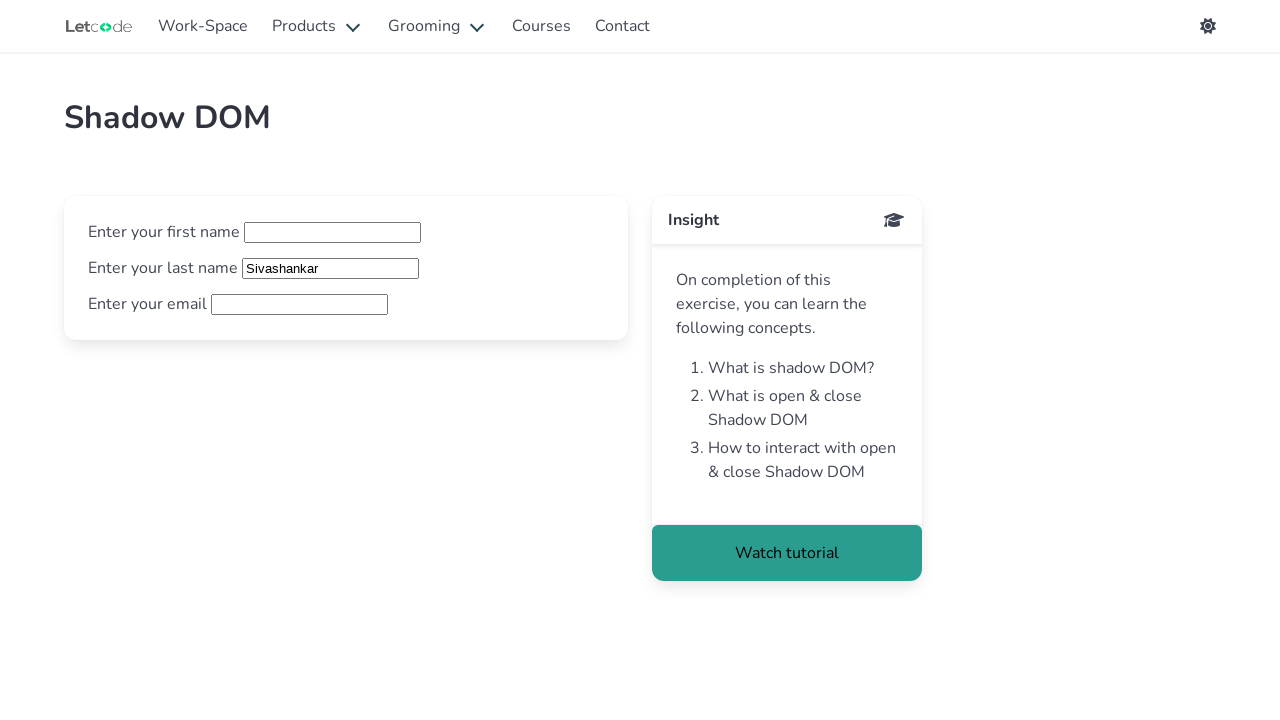